Navigates to the RedBus homepage and verifies the page loads successfully

Starting URL: https://www.redbus.in/

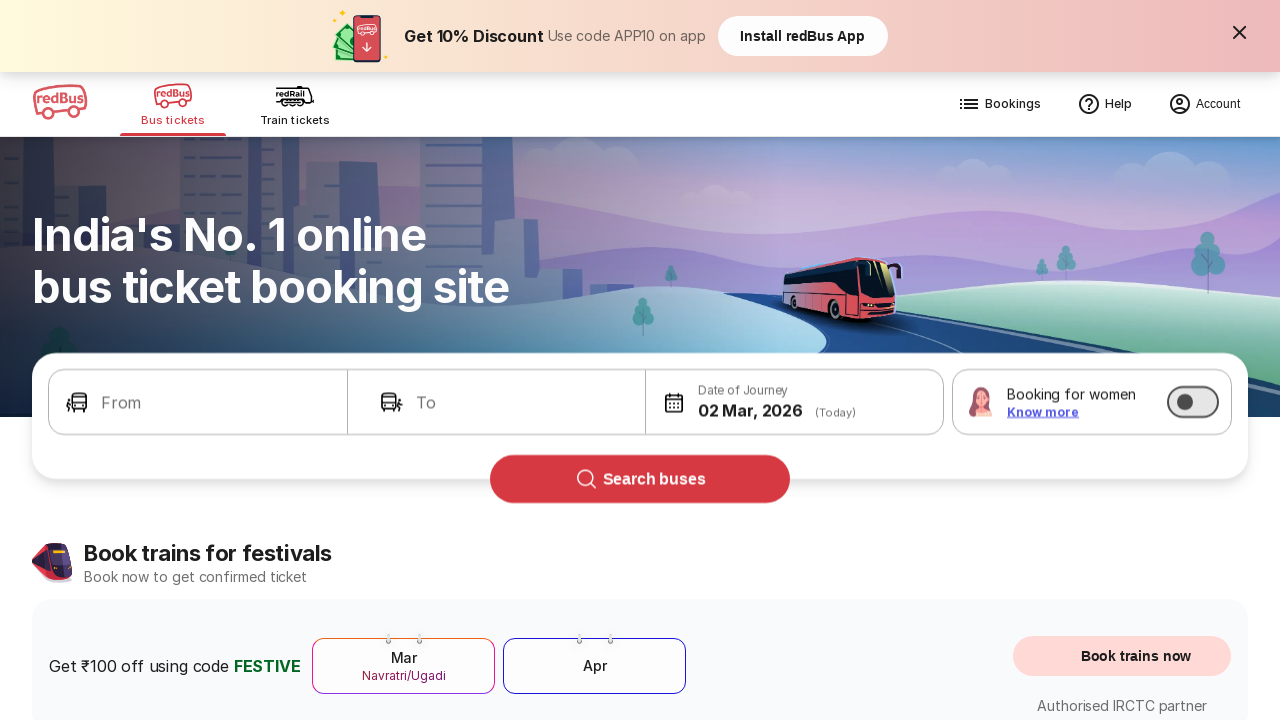

Navigated to RedBus homepage (https://www.redbus.in/)
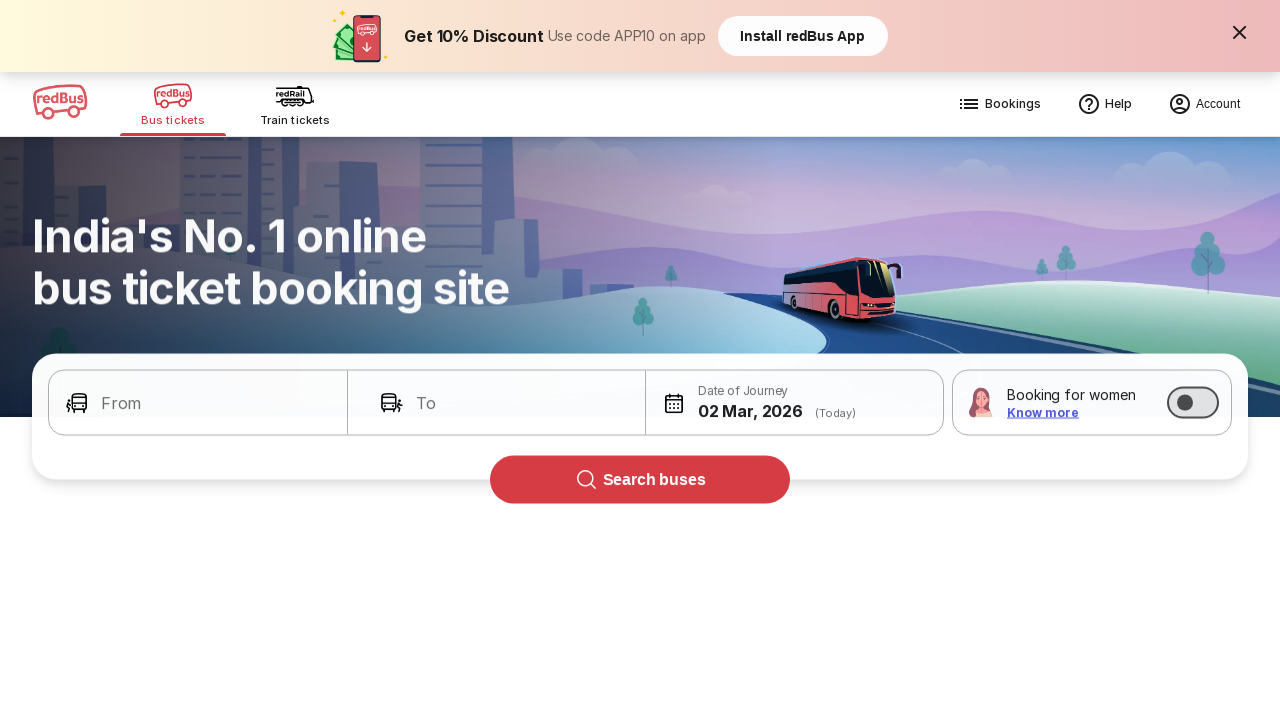

Page DOM content fully loaded
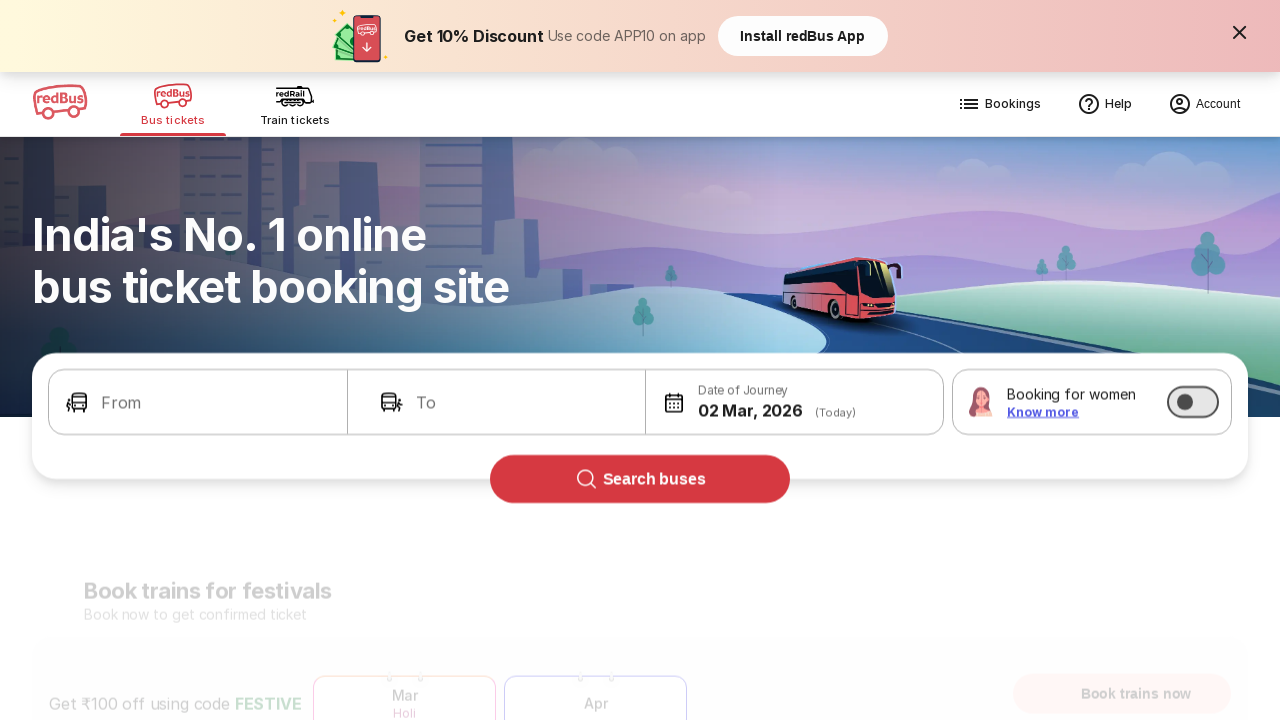

Body element is visible - RedBus homepage loaded successfully
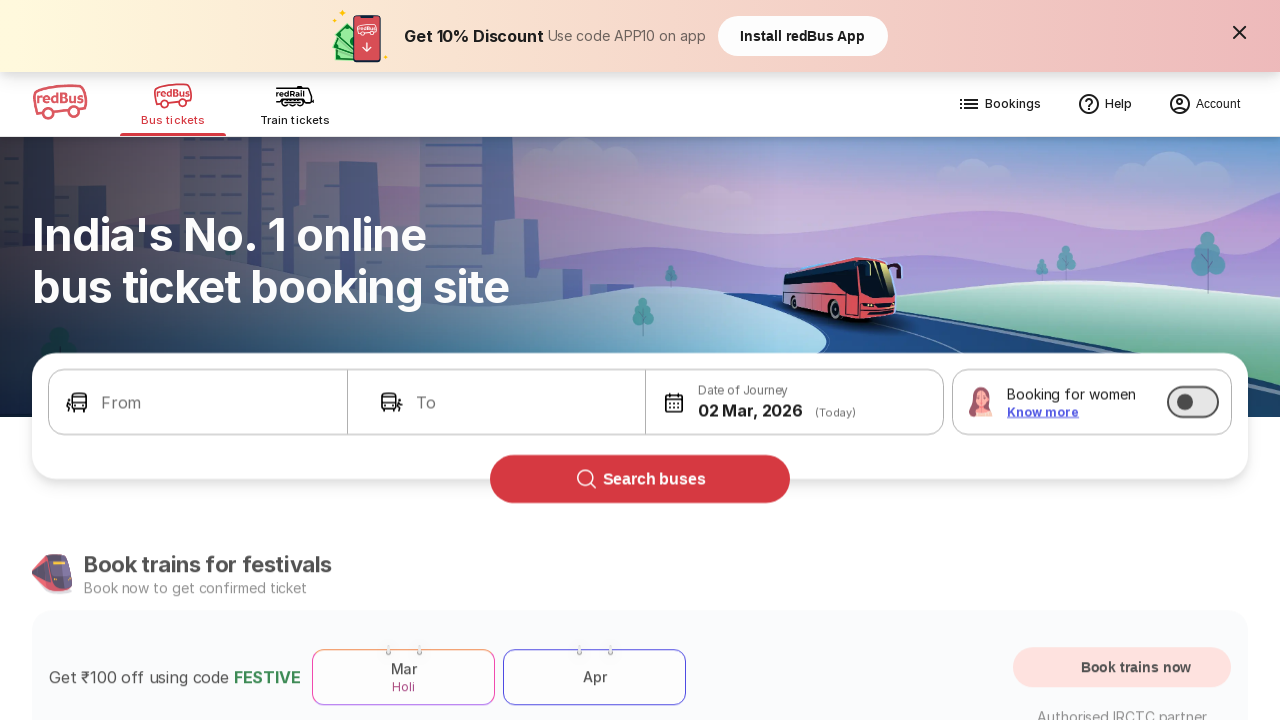

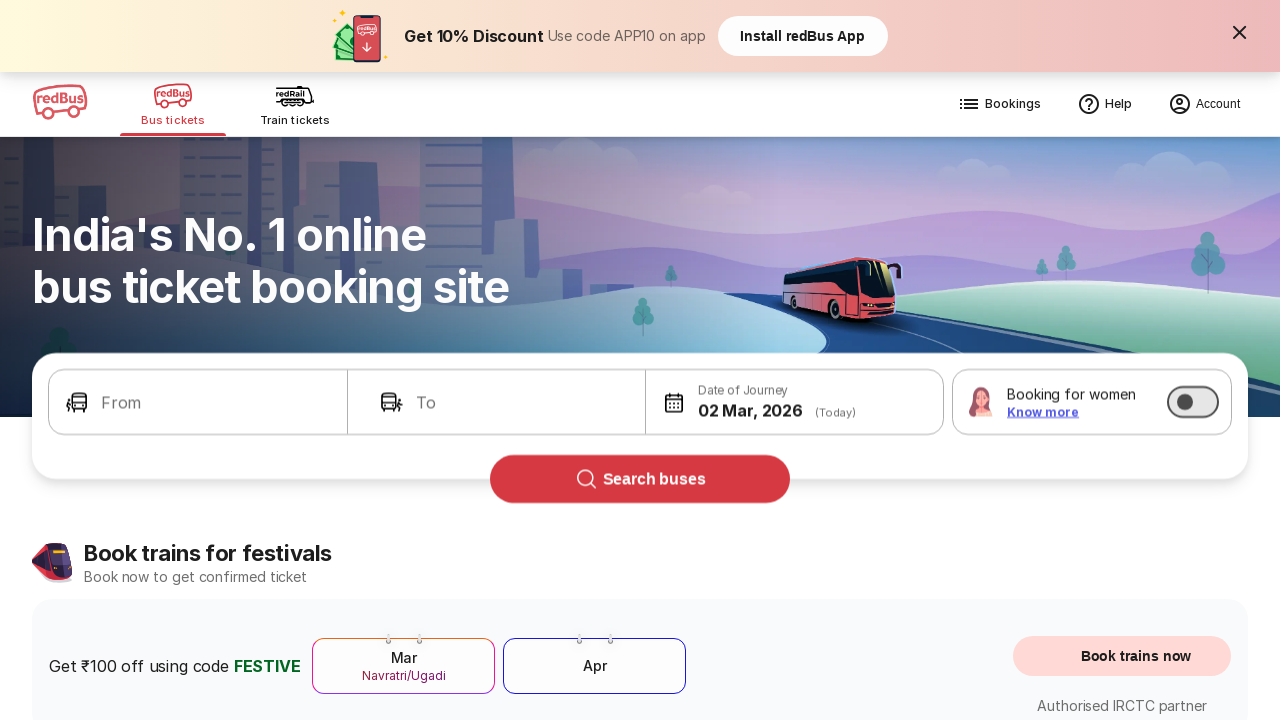